Tests adding multiple items to a list by submitting text input form multiple times and verifying the items are added

Starting URL: https://autowebtest.github.io/add-remove/

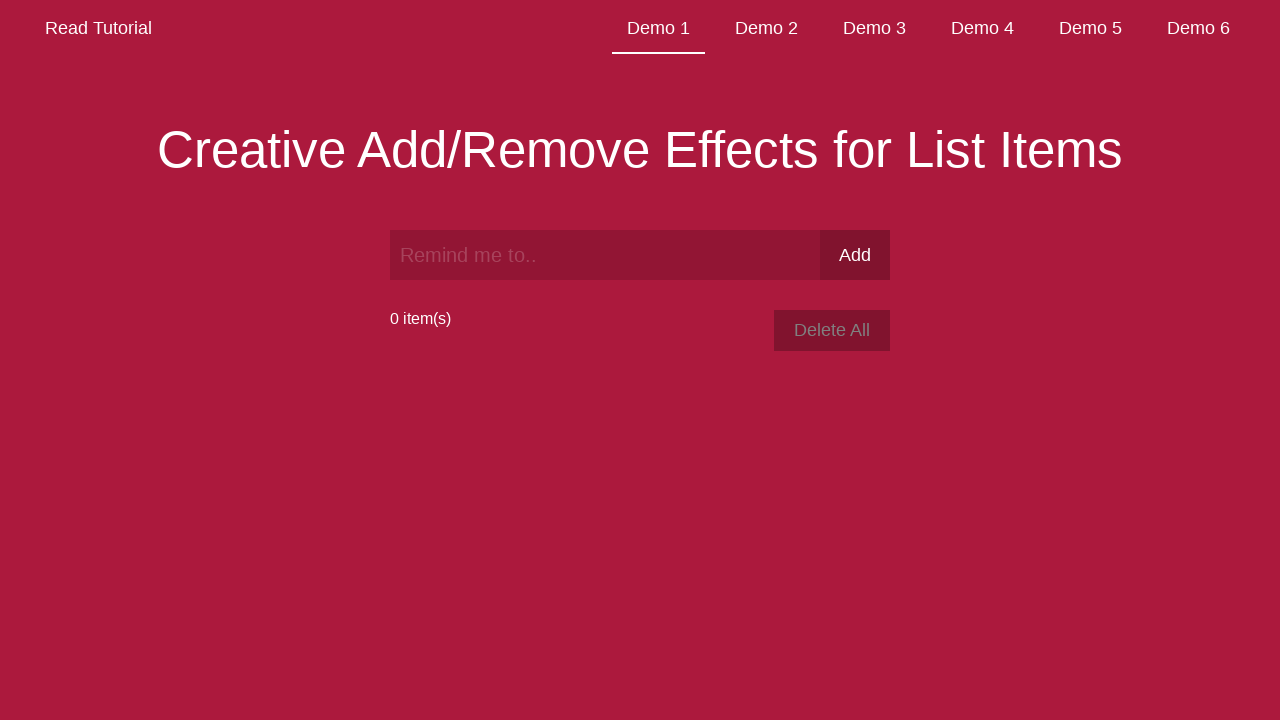

Filled text input with 'hello world' on #text
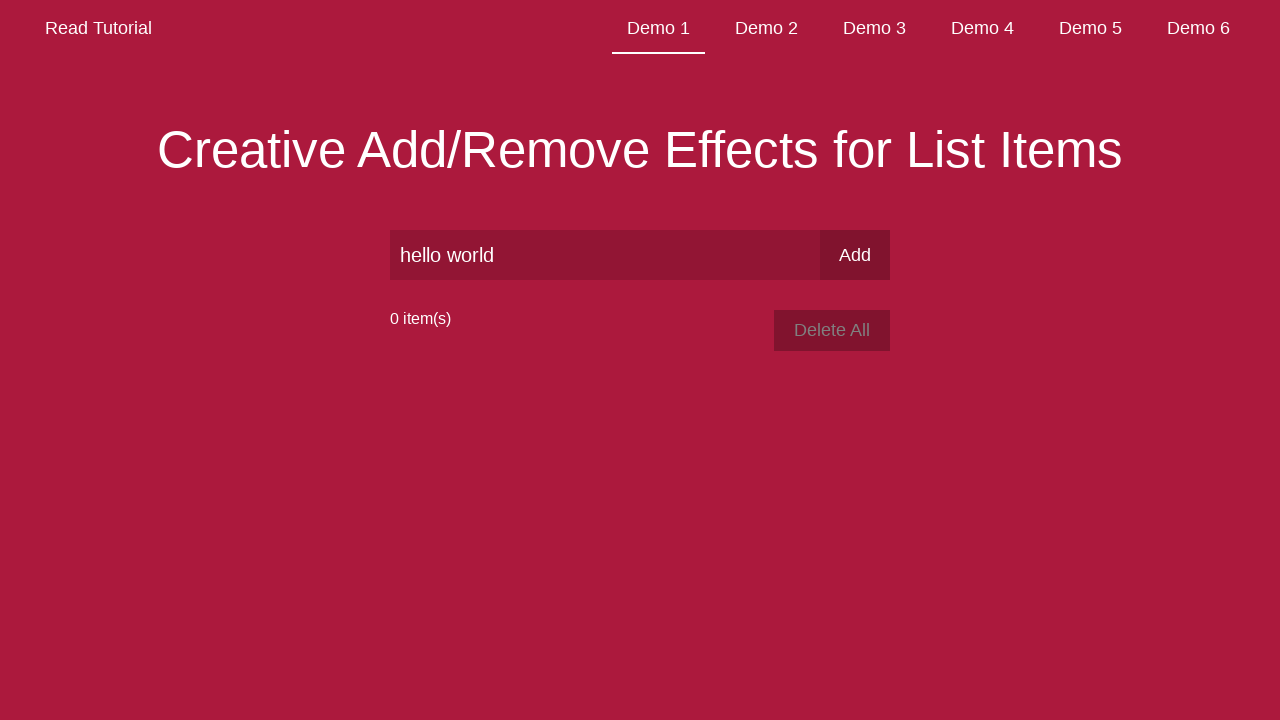

Pressed Enter to add first item on #text
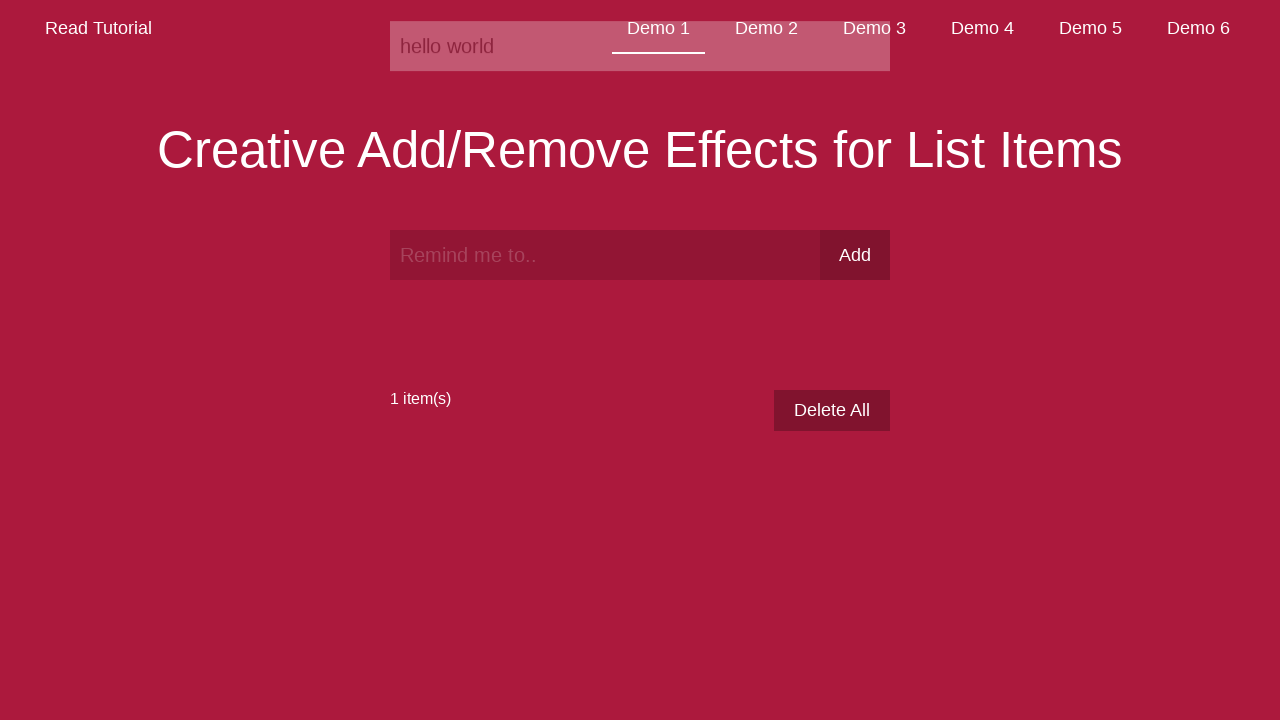

Filled text input with 'hello john' on #text
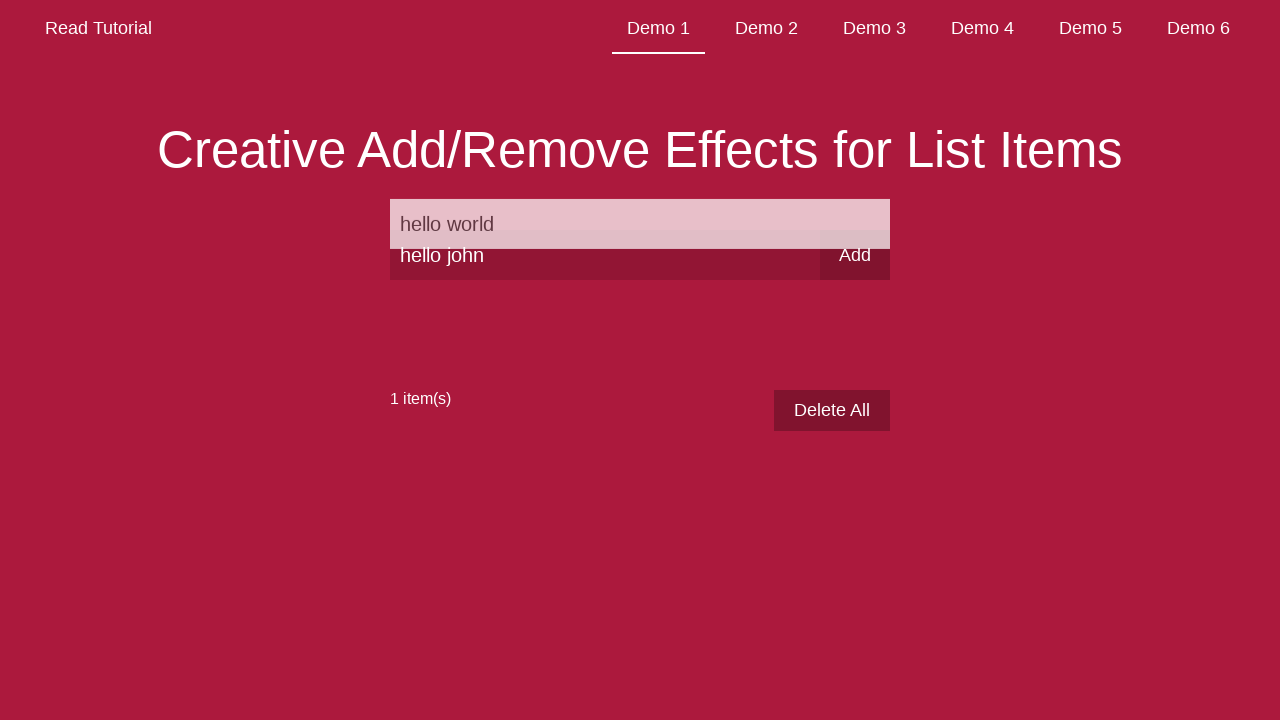

Pressed Enter to add second item on #text
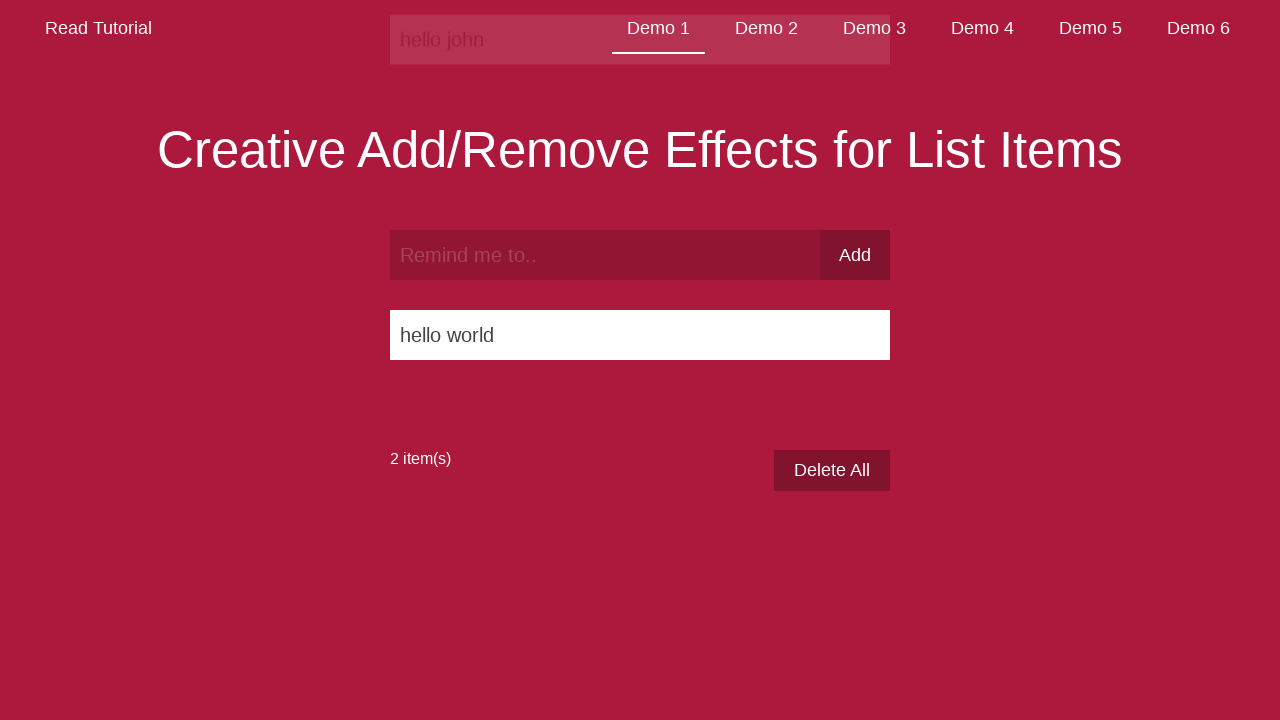

Filled text input with 'good morning' on #text
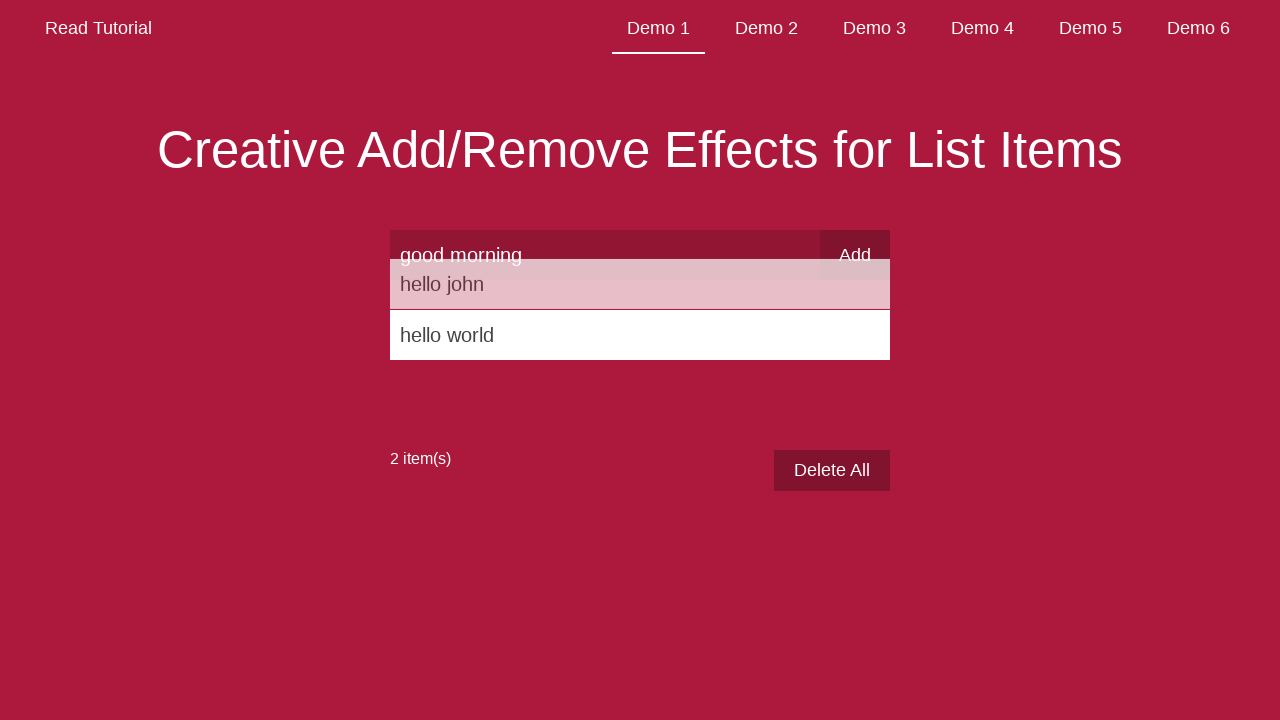

Pressed Enter to add third item on #text
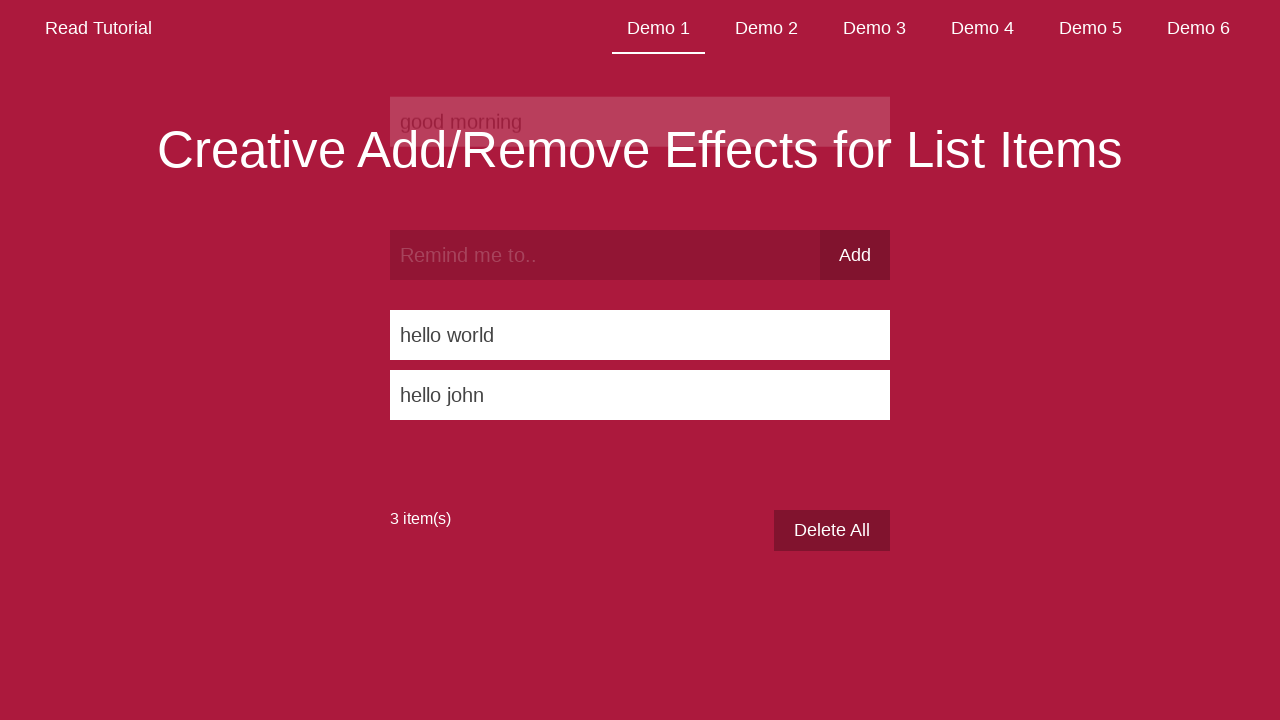

Filled text input with 'good class' on #text
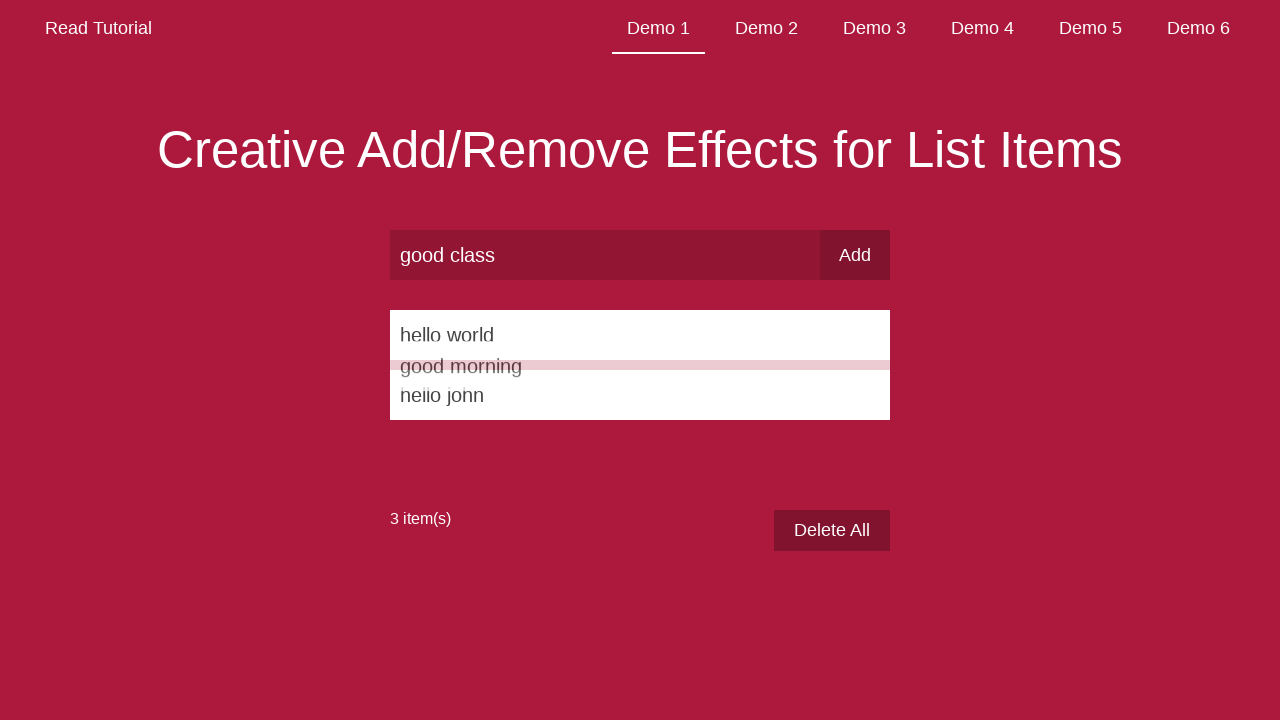

Pressed Enter to add fourth item on #text
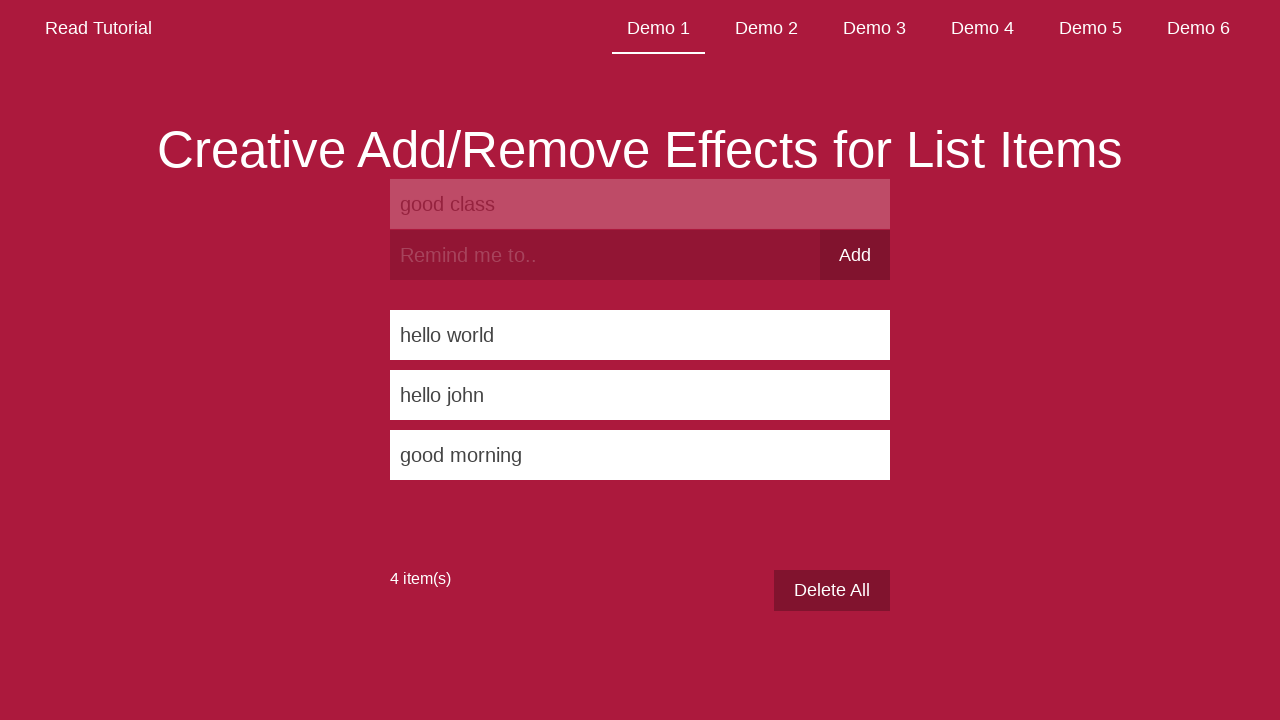

Scrolled to clear-all button to ensure visibility
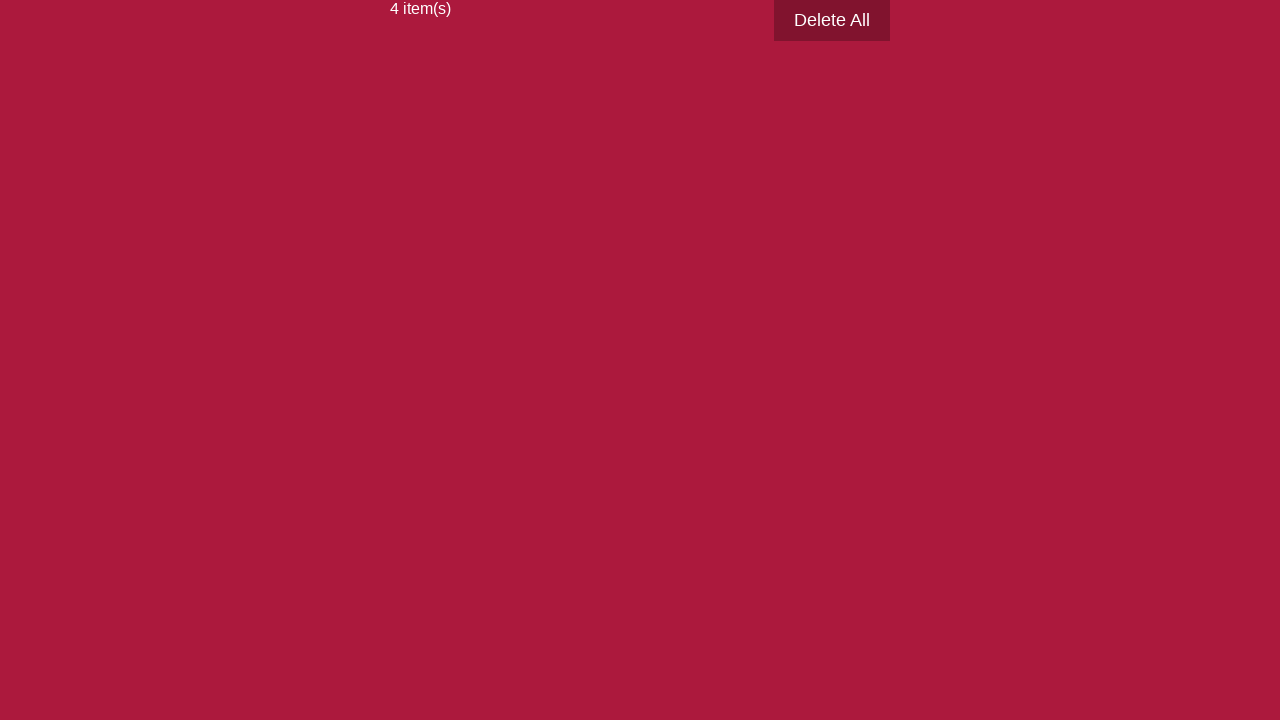

Waited for all items to be added and visible
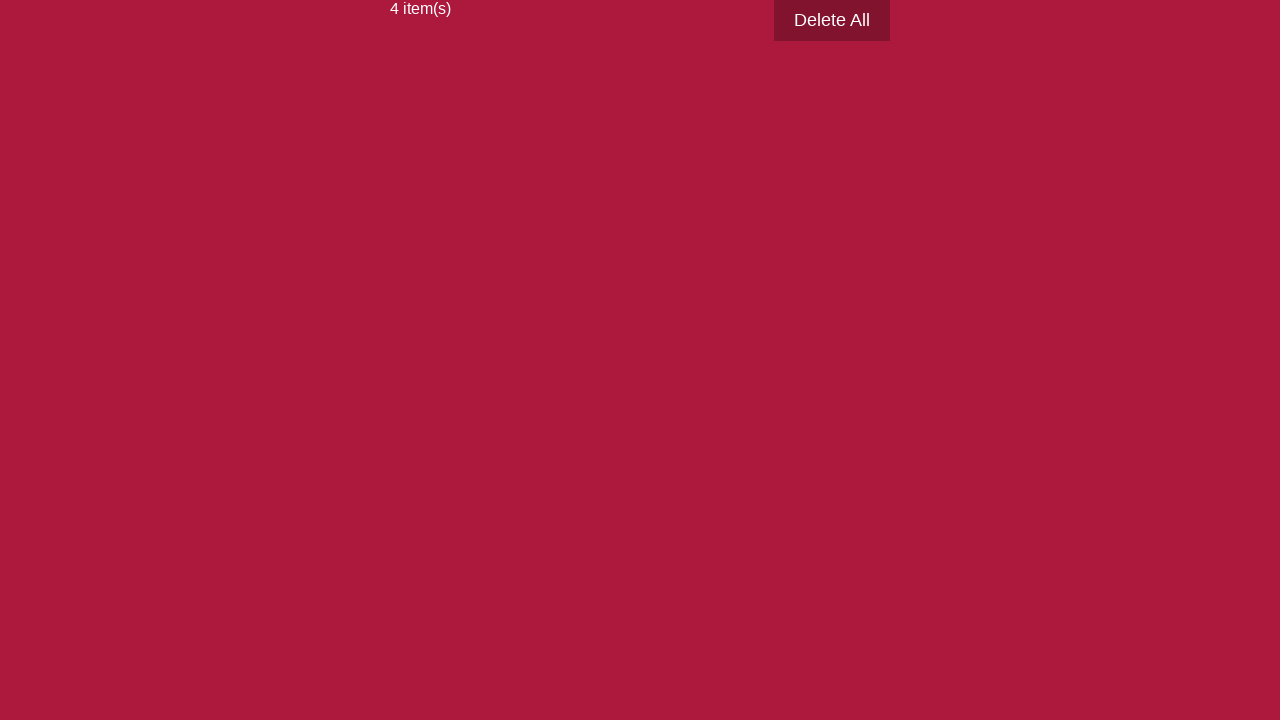

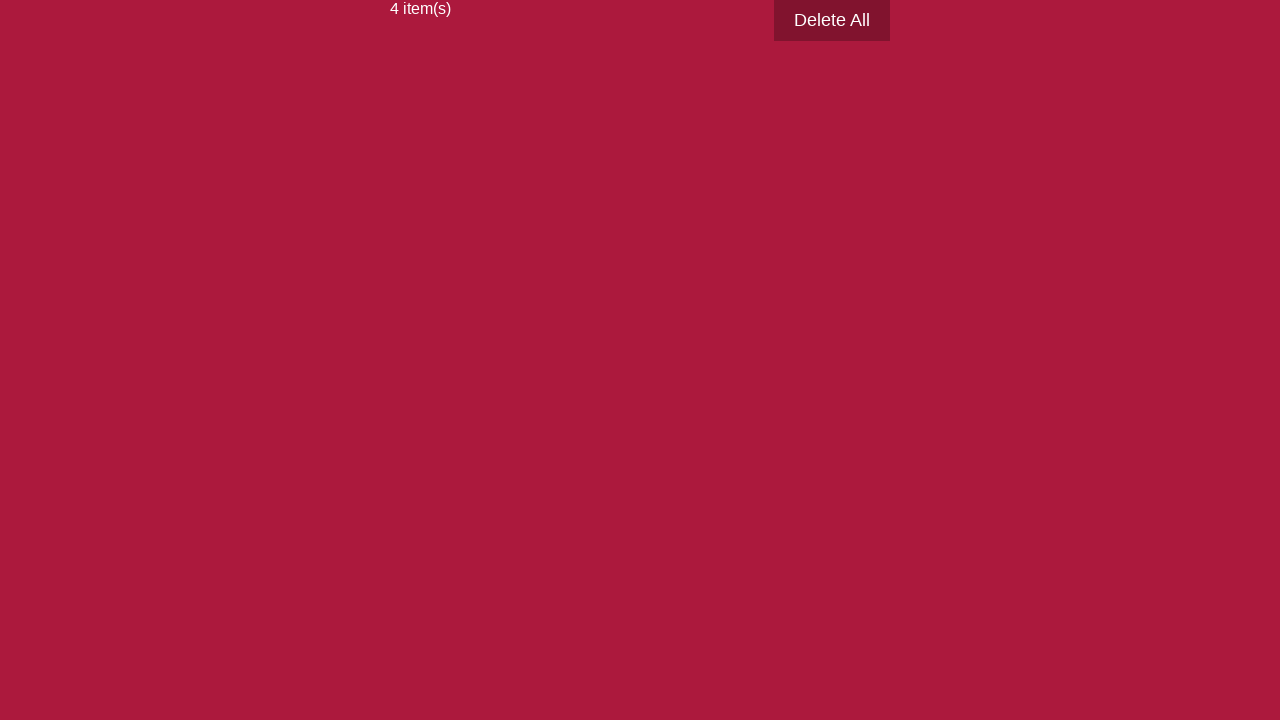